Tests a Mexican government route planning application by selecting origin and destination states/cities, configuring vehicle parameters (size, displacement, fuel type), entering fuel price, and calculating route costs including tolls, fuel, total distance and time.

Starting URL: http://app.sct.gob.mx/sibuac_internet/ControllerUI?action=cmdEscogeRuta

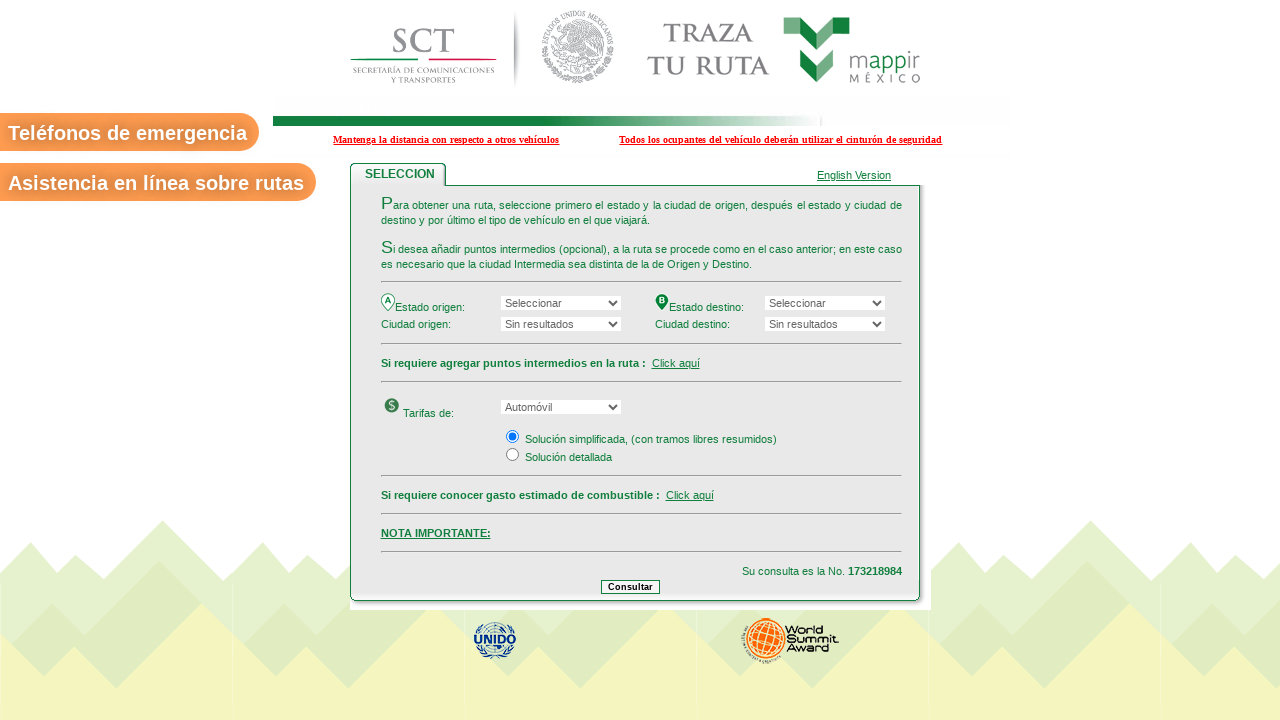

Clicked first navigation link at (676, 362) on #headerEPN > table:nth-child(3) > tbody > tr > td > table > tbody > tr:nth-child
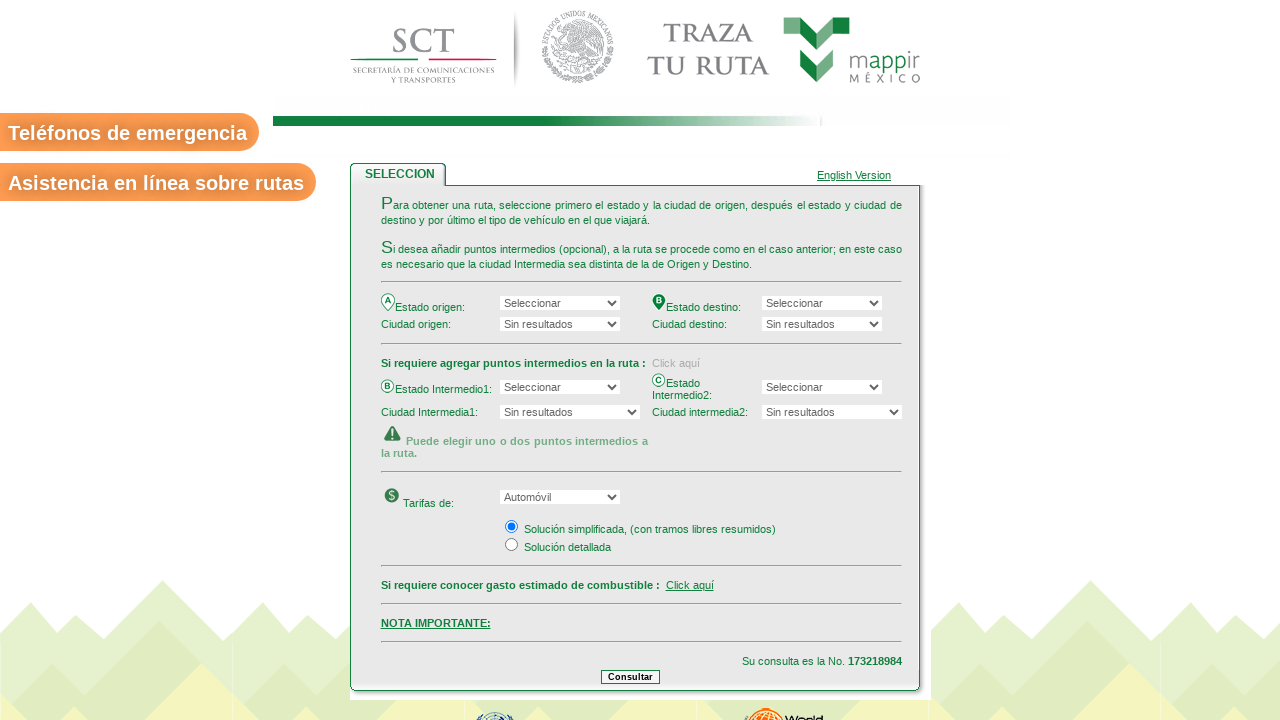

Clicked second navigation link at (690, 584) on #headerEPN > table:nth-child(3) > tbody > tr > td > table > tbody > tr:nth-child
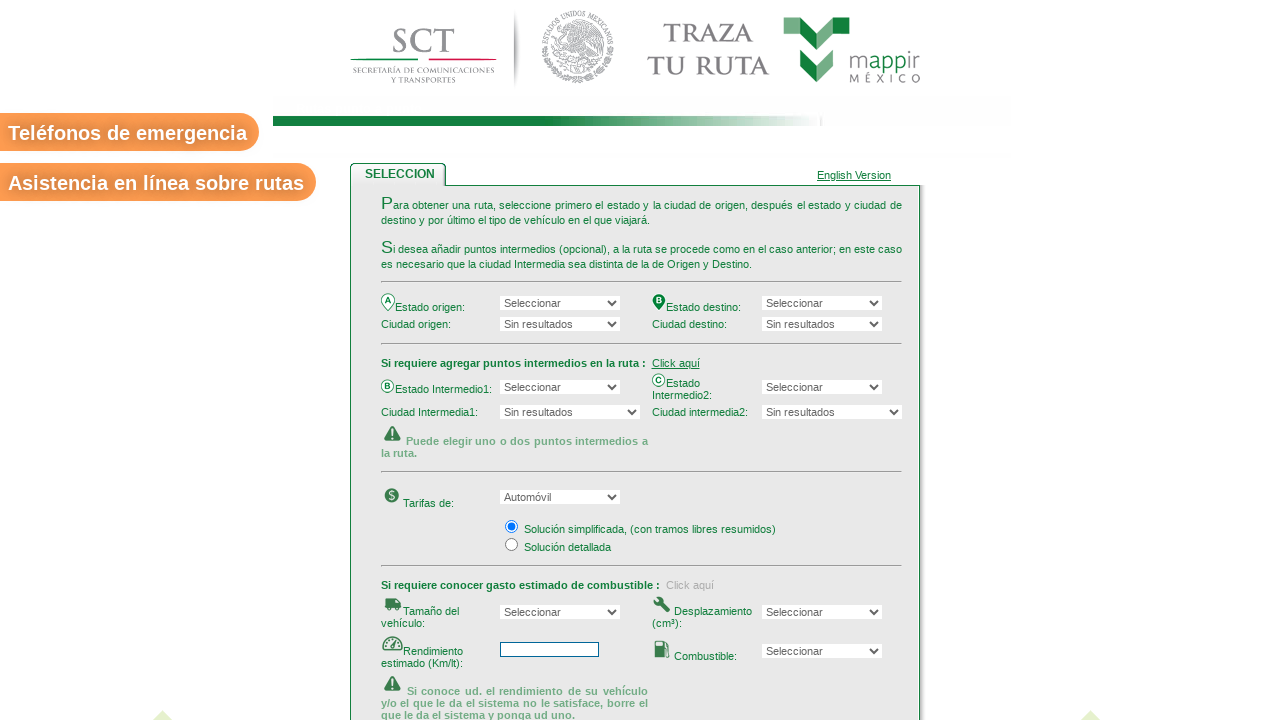

Selected origin state at index 9 on select[name='edoOrigen']
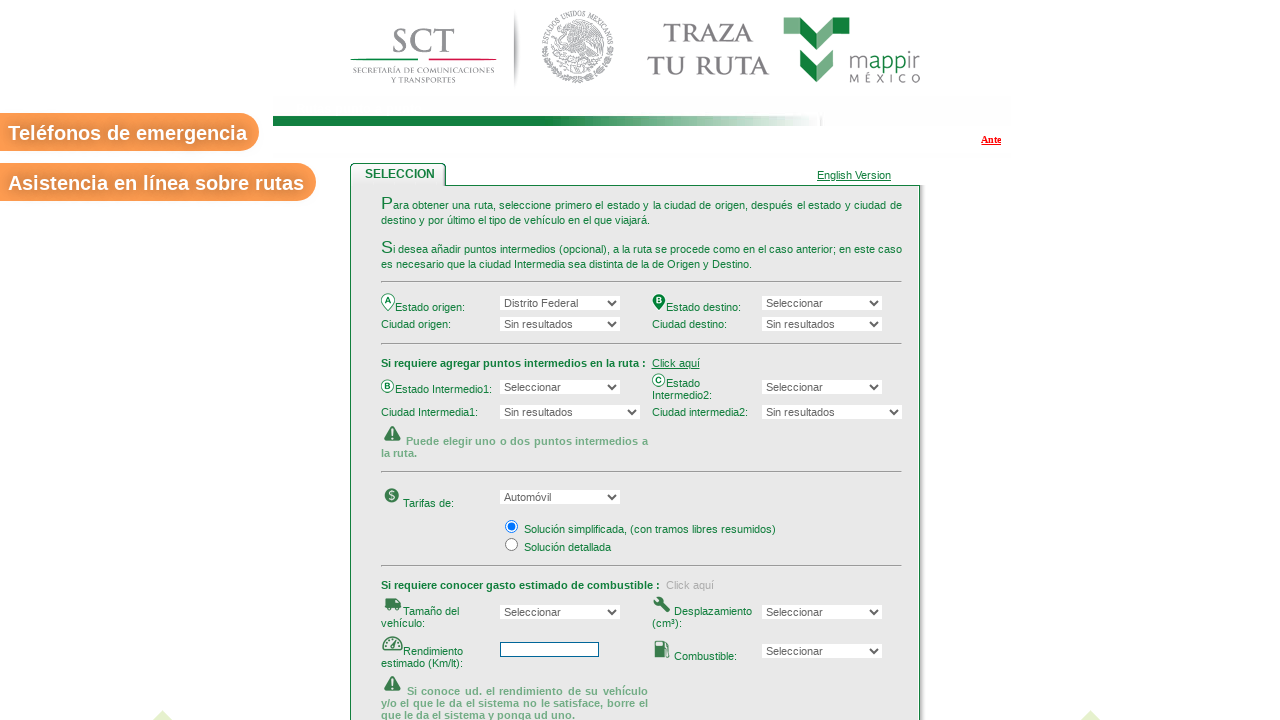

Selected destination state at index 23 on select[name='edoDestino']
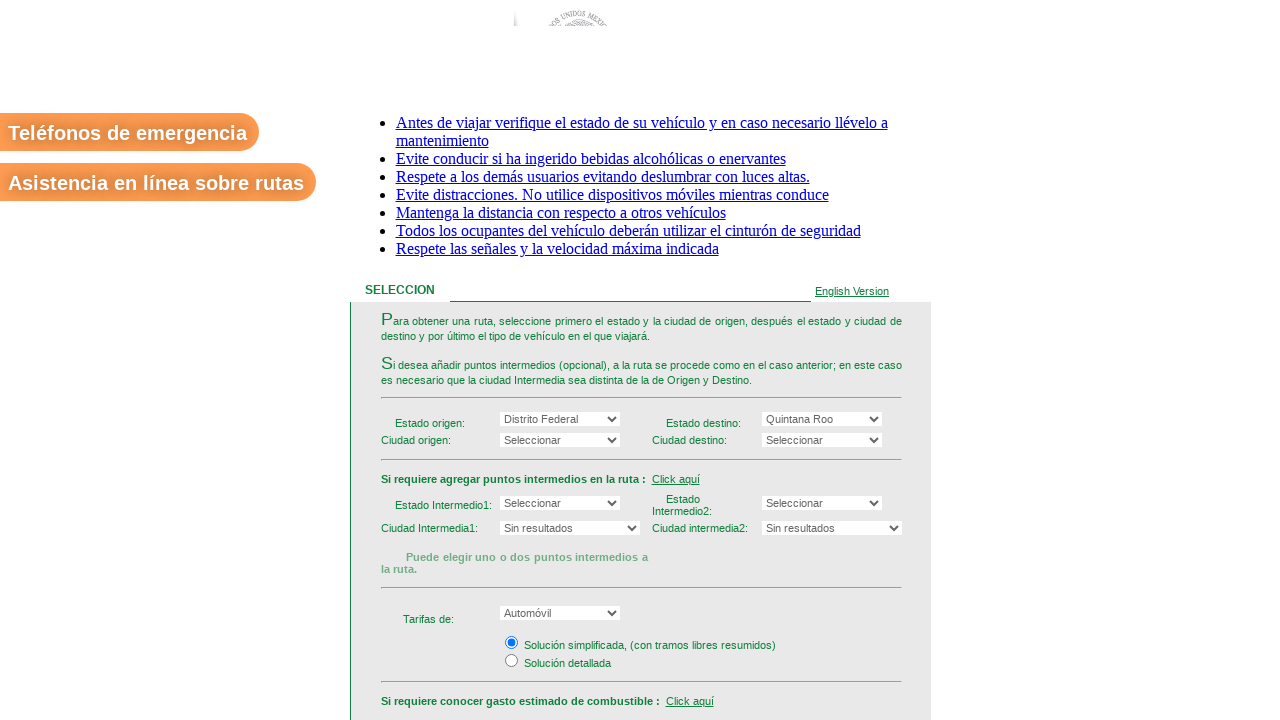

Selected origin city at index 5 on select[name='ciudadOrigen']
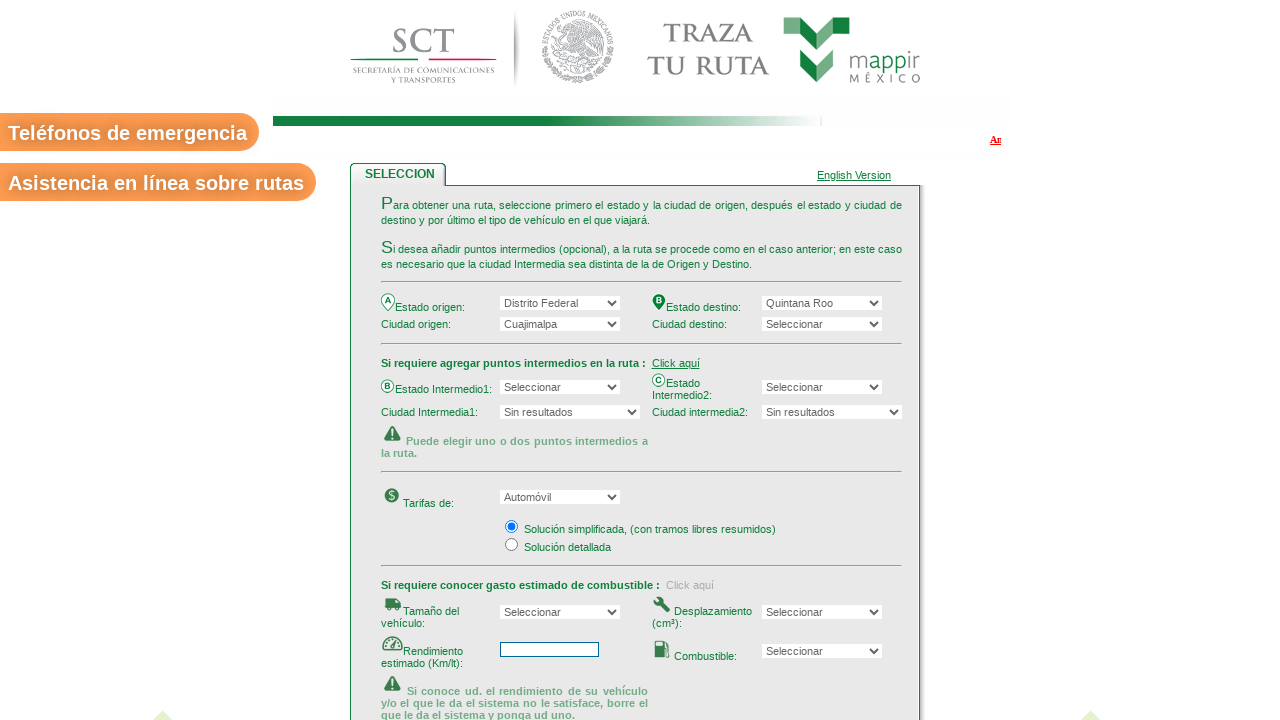

Selected destination city at index 22 on select[name='ciudadDestino']
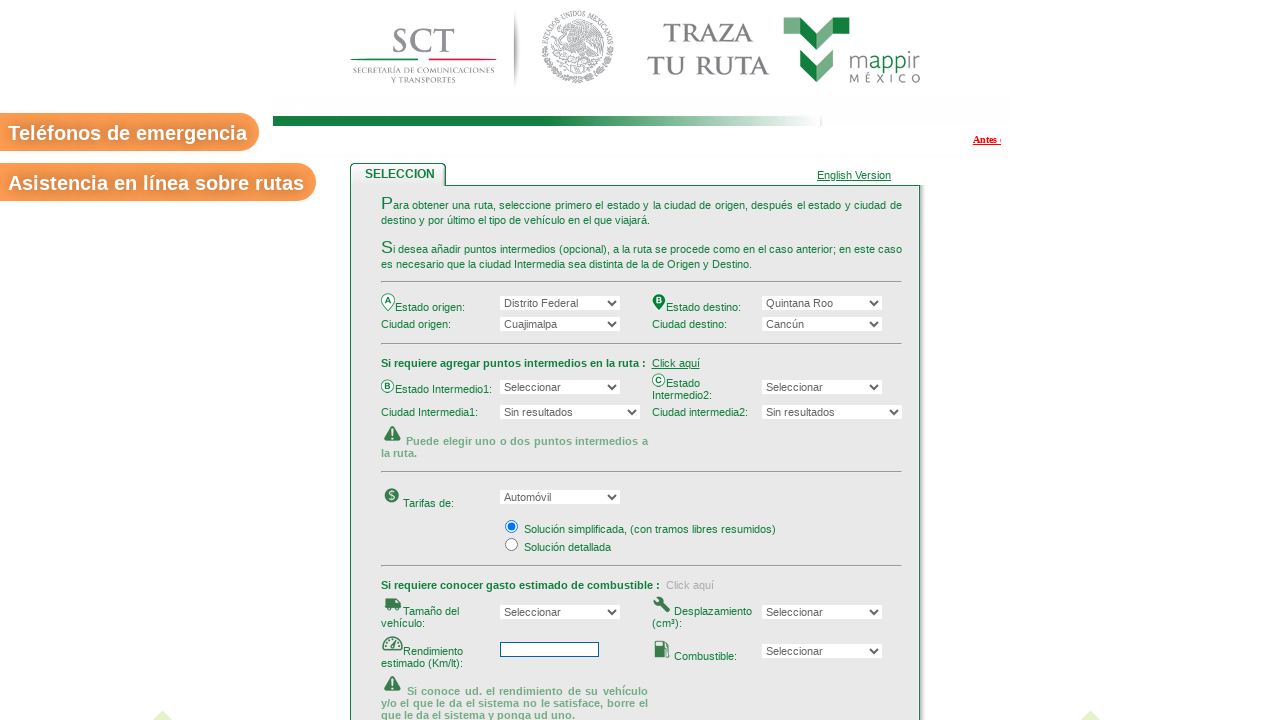

Selected intermediate state at index 1 on select[name='edoIntermedio1']
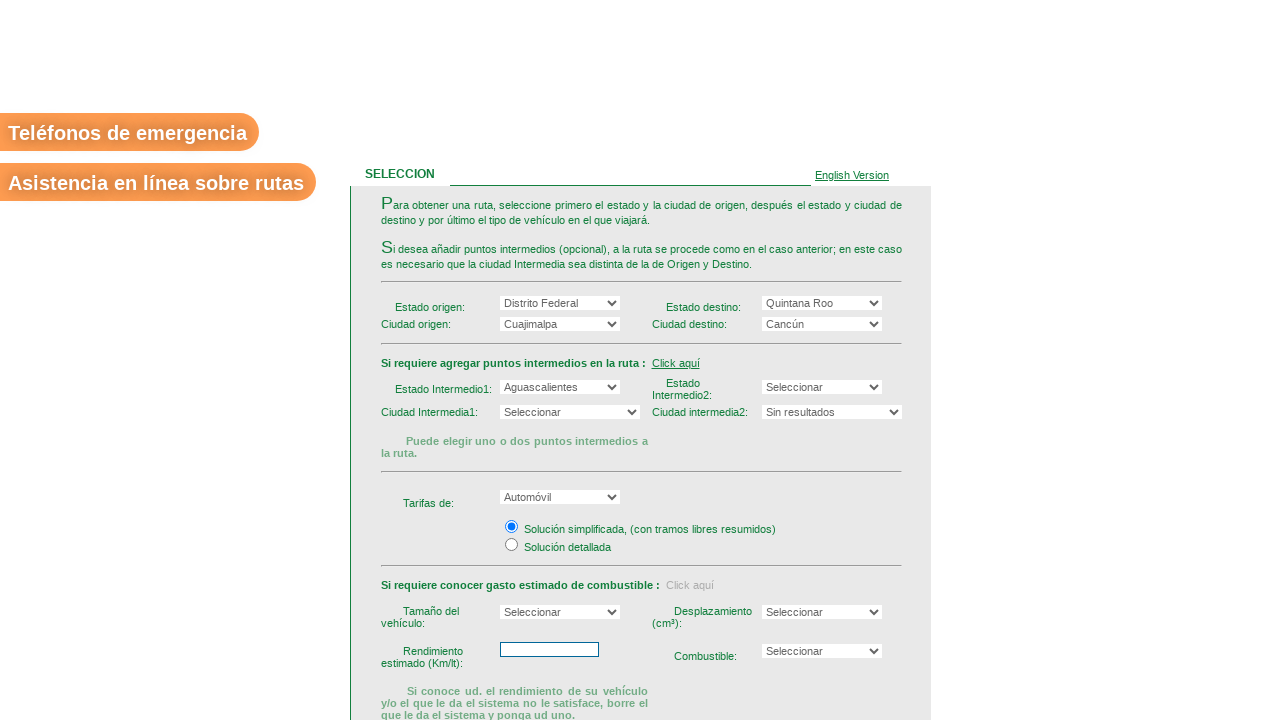

Selected intermediate city at index 1 on select[name='ciudadIntermedia1']
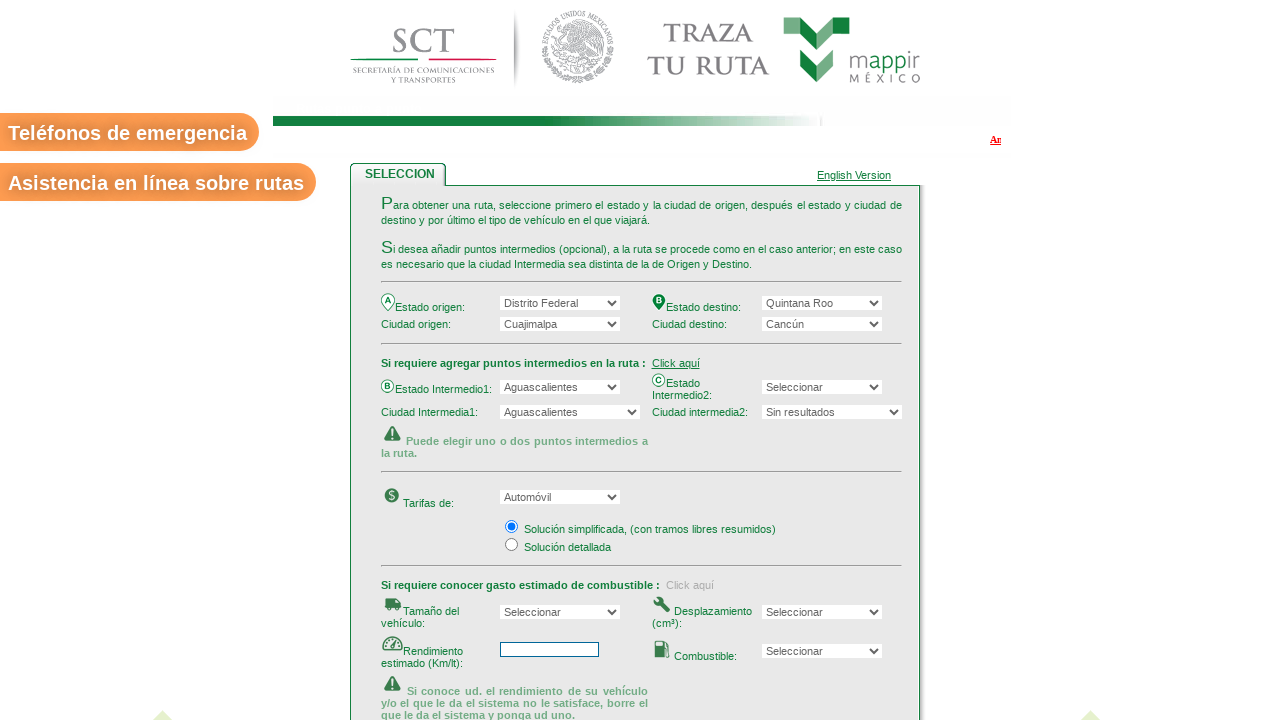

Selected vehicle size at index 2 on select[name='tamanioVehiculo']
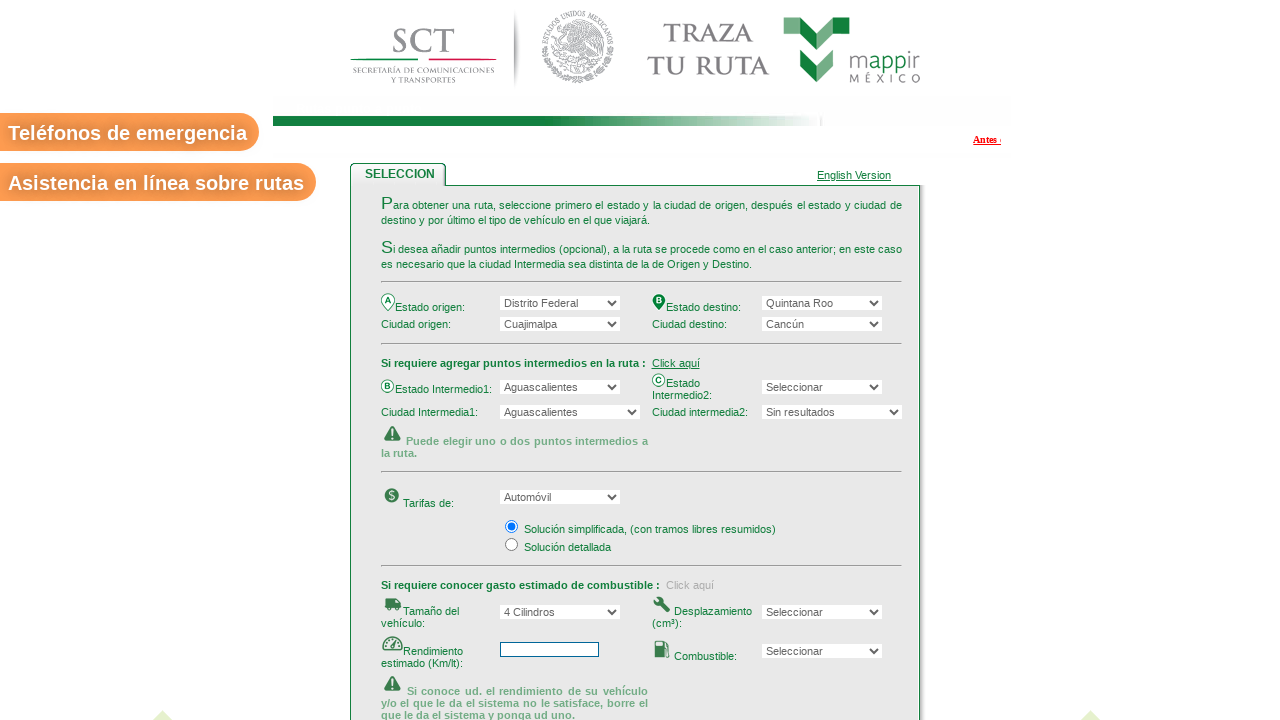

Selected vehicle displacement at index 3 on select[name='desplazamiento']
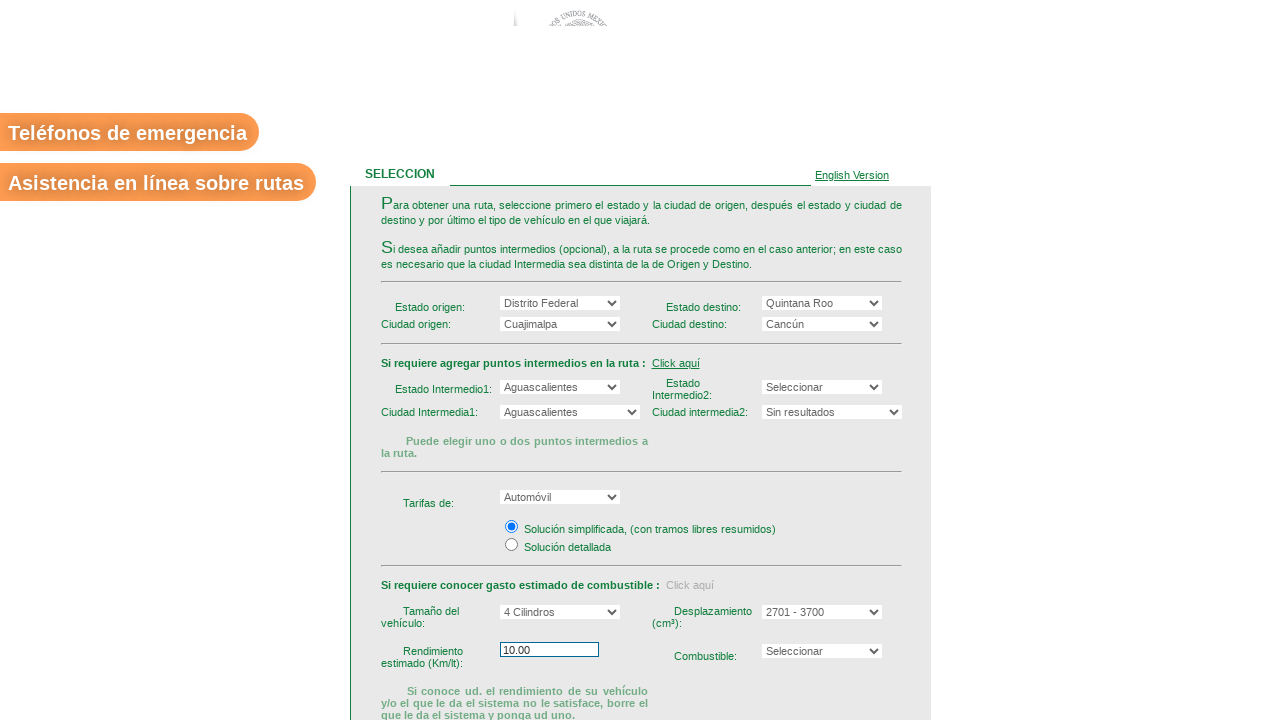

Selected fuel type at index 1 on select[name='combustible']
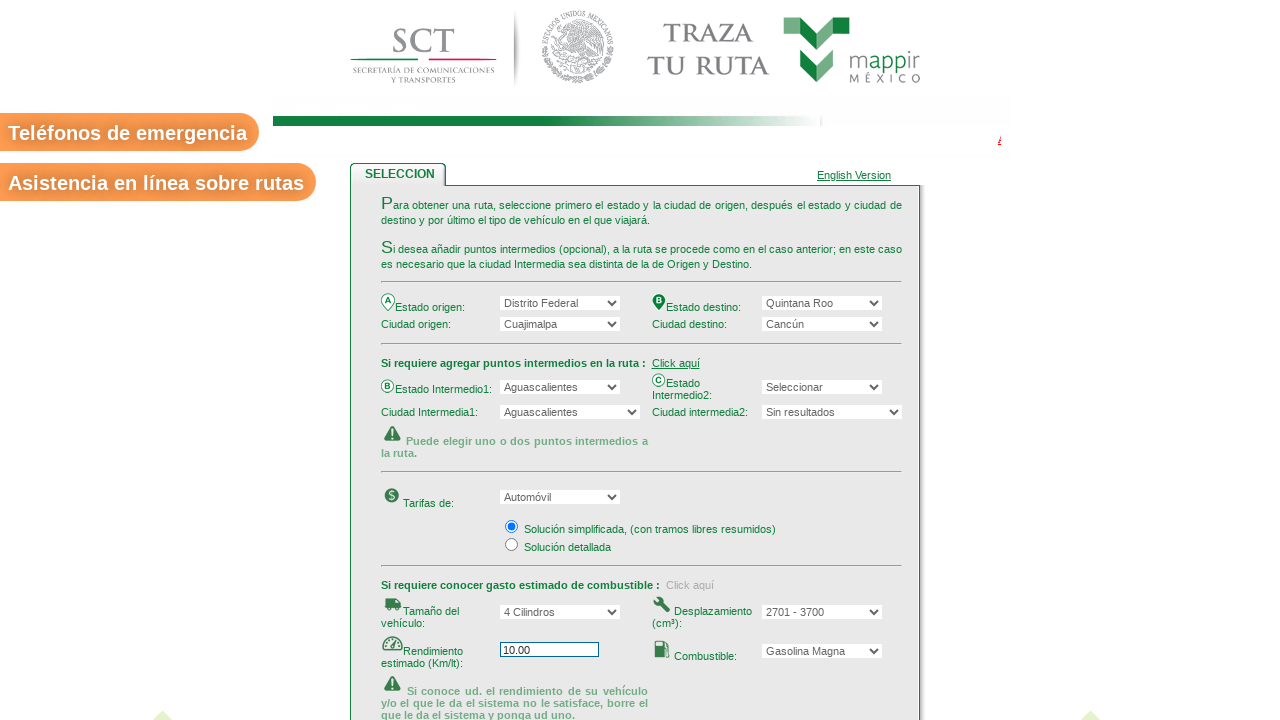

Cleared fuel price input field on #headerEPN > table:nth-child(3) > tbody > tr > td > table > tbody > tr:nth-child
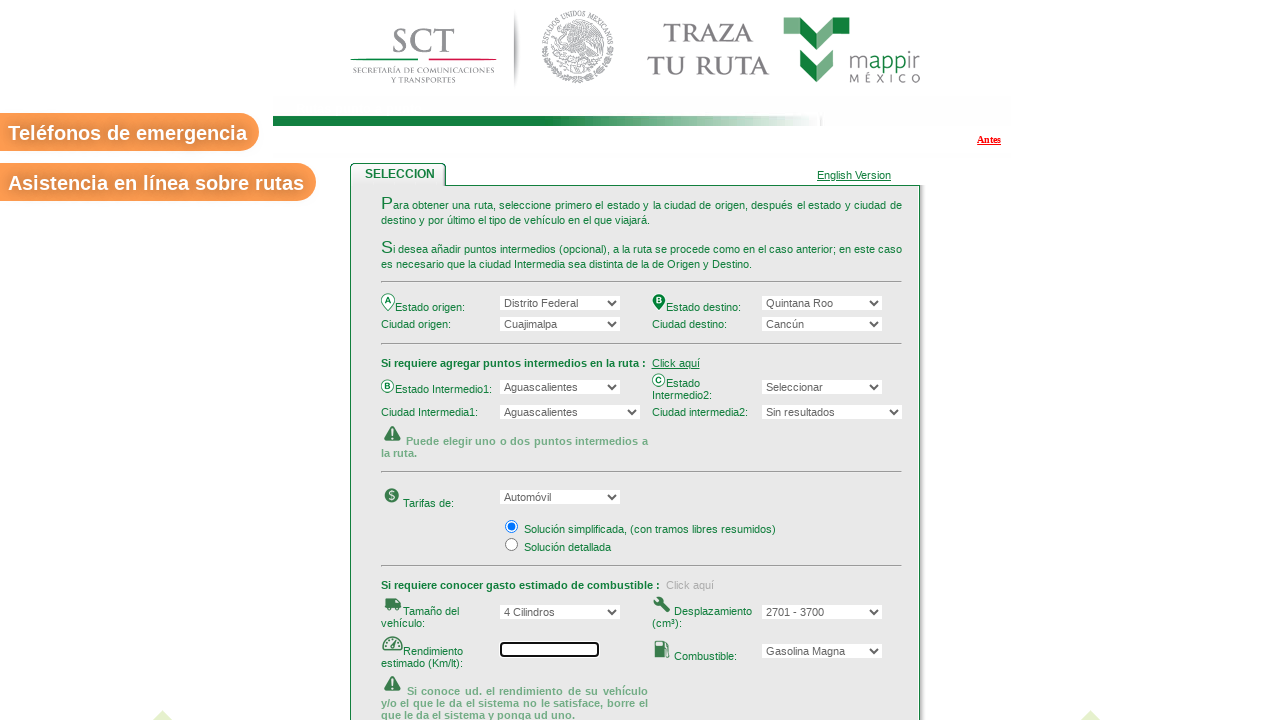

Entered fuel price of 8.36 on #headerEPN > table:nth-child(3) > tbody > tr > td > table > tbody > tr:nth-child
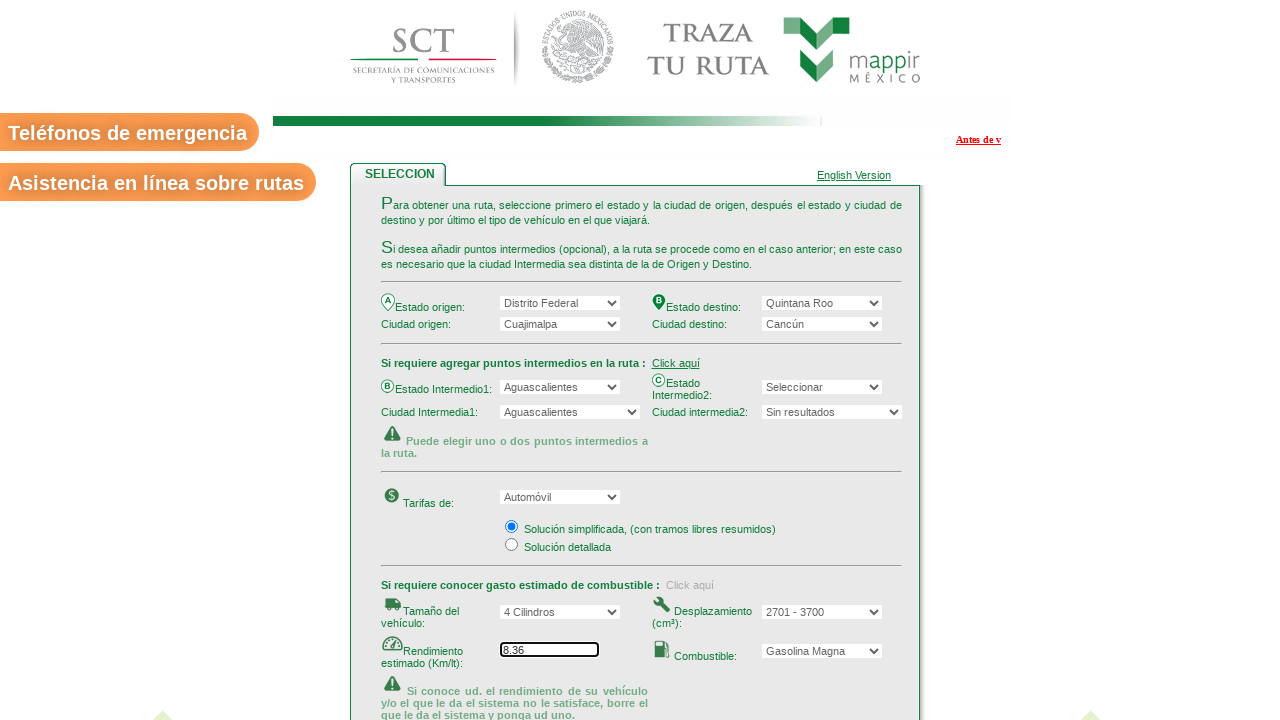

Clicked calculate button to compute route costs at (630, 616) on #headerEPN > table:nth-child(3) > tbody > tr > td > table > tbody > tr:nth-child
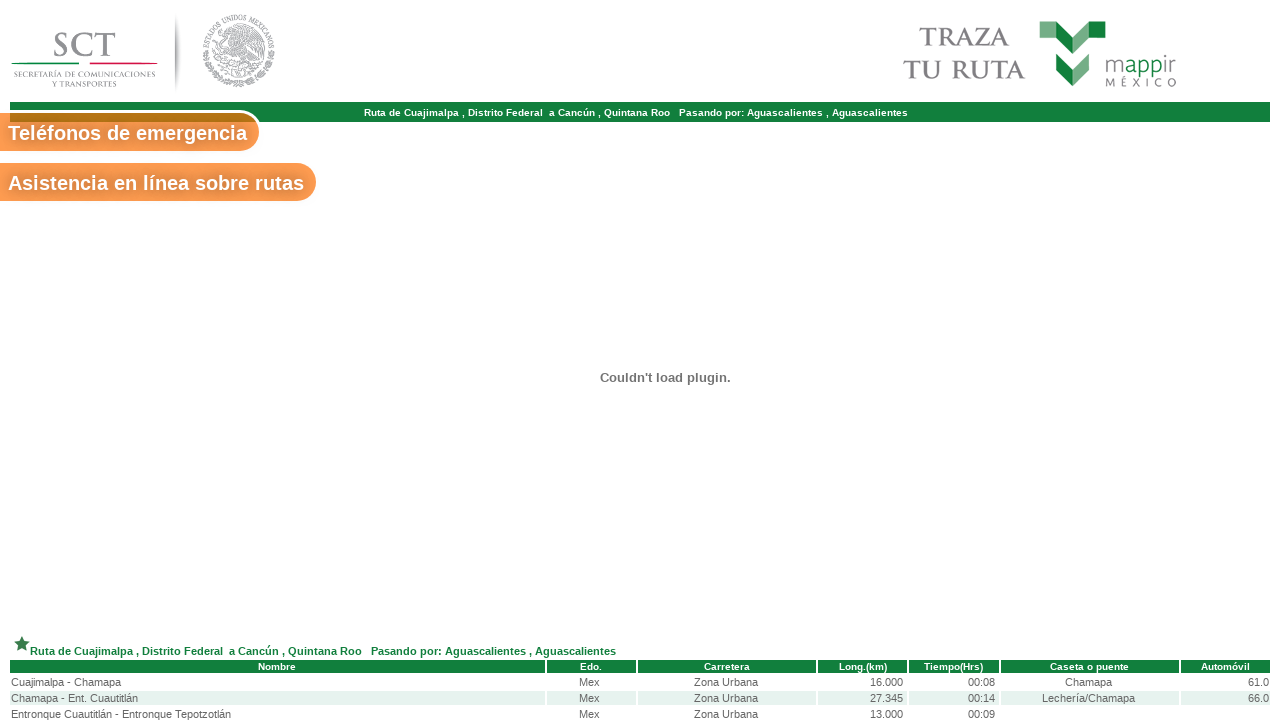

Route calculation results loaded successfully with tolls, fuel, distance, and time
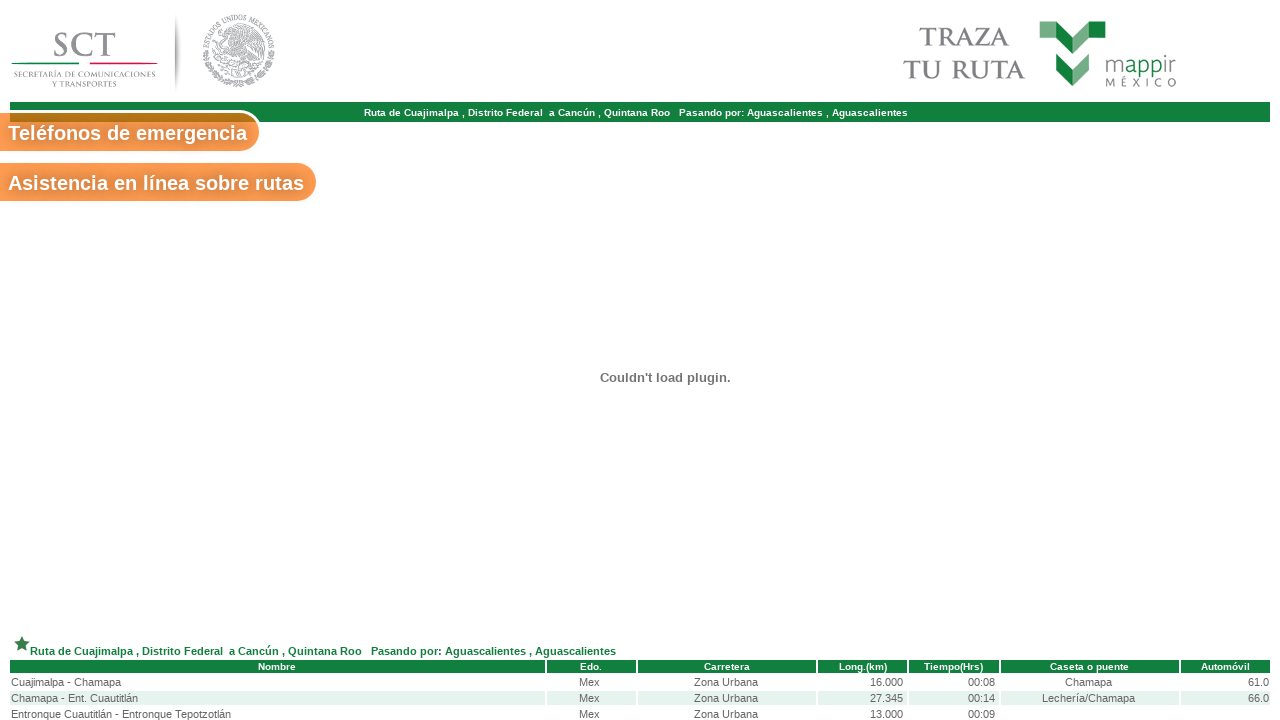

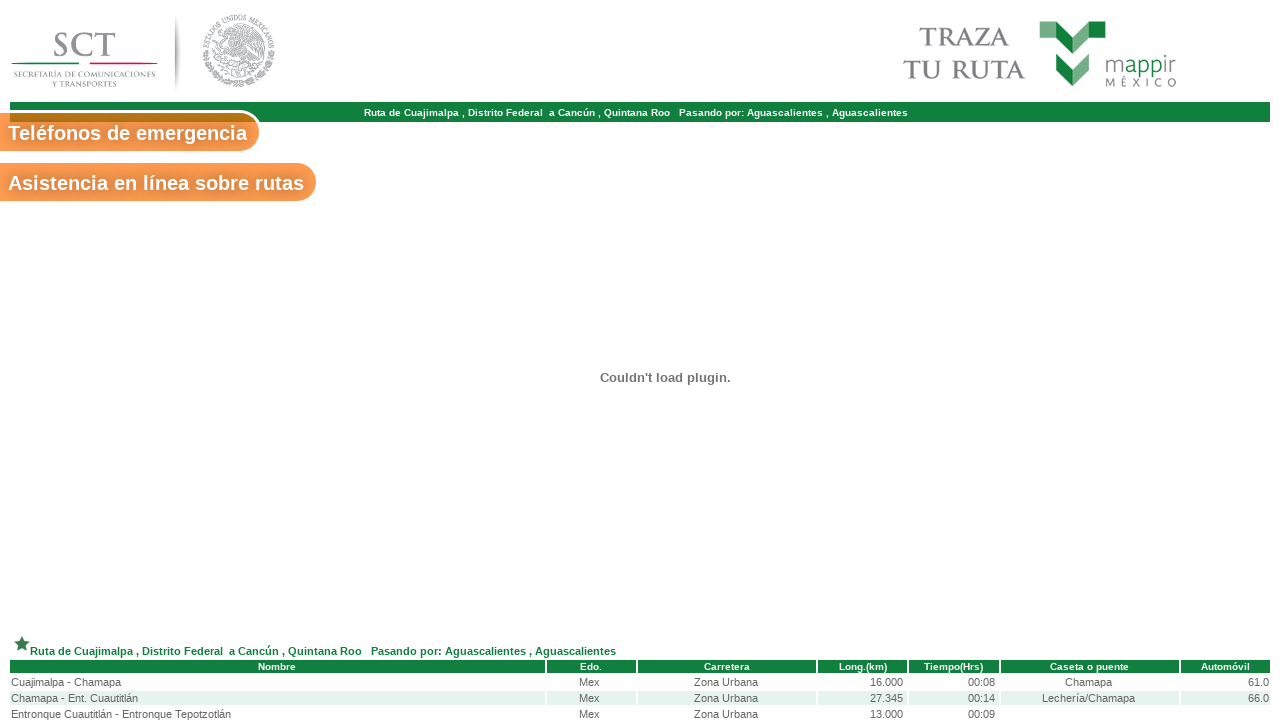